Tests a math challenge form by reading a value from the page, calculating the answer using a logarithmic formula, filling in the result, selecting a checkbox and radio button, then submitting the form.

Starting URL: https://suninjuly.github.io/math.html

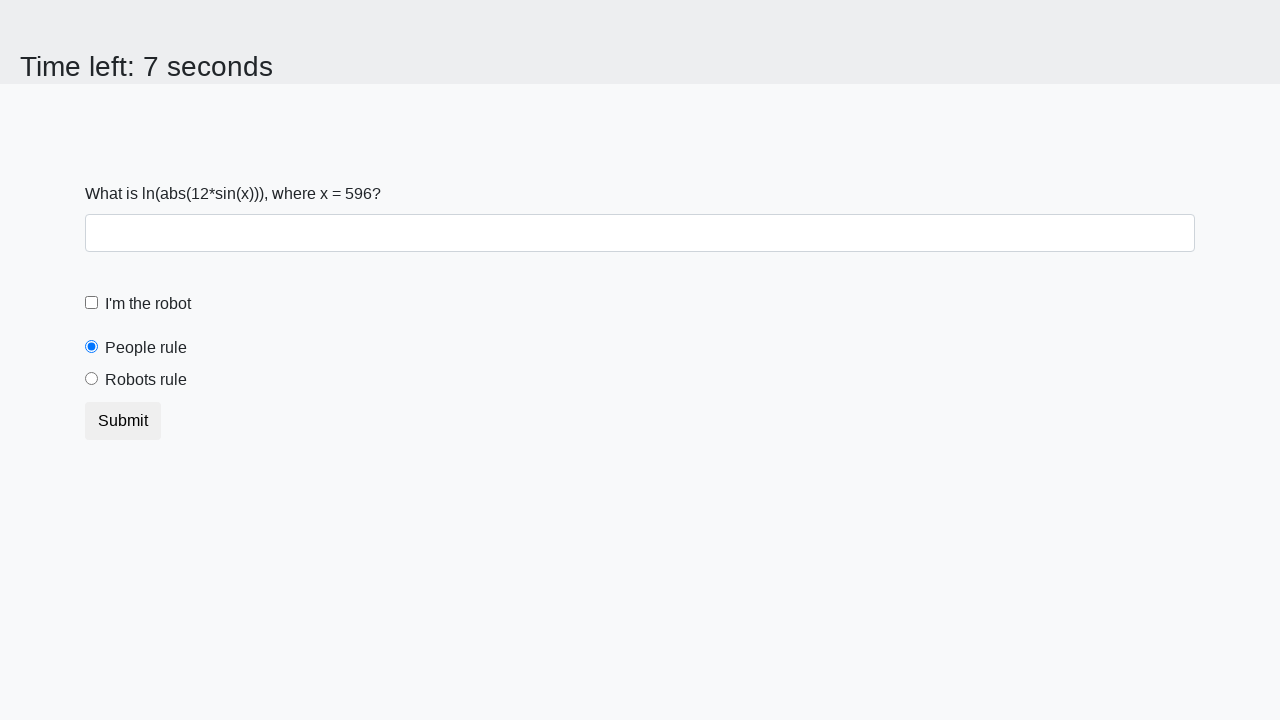

Located the input value element on the page
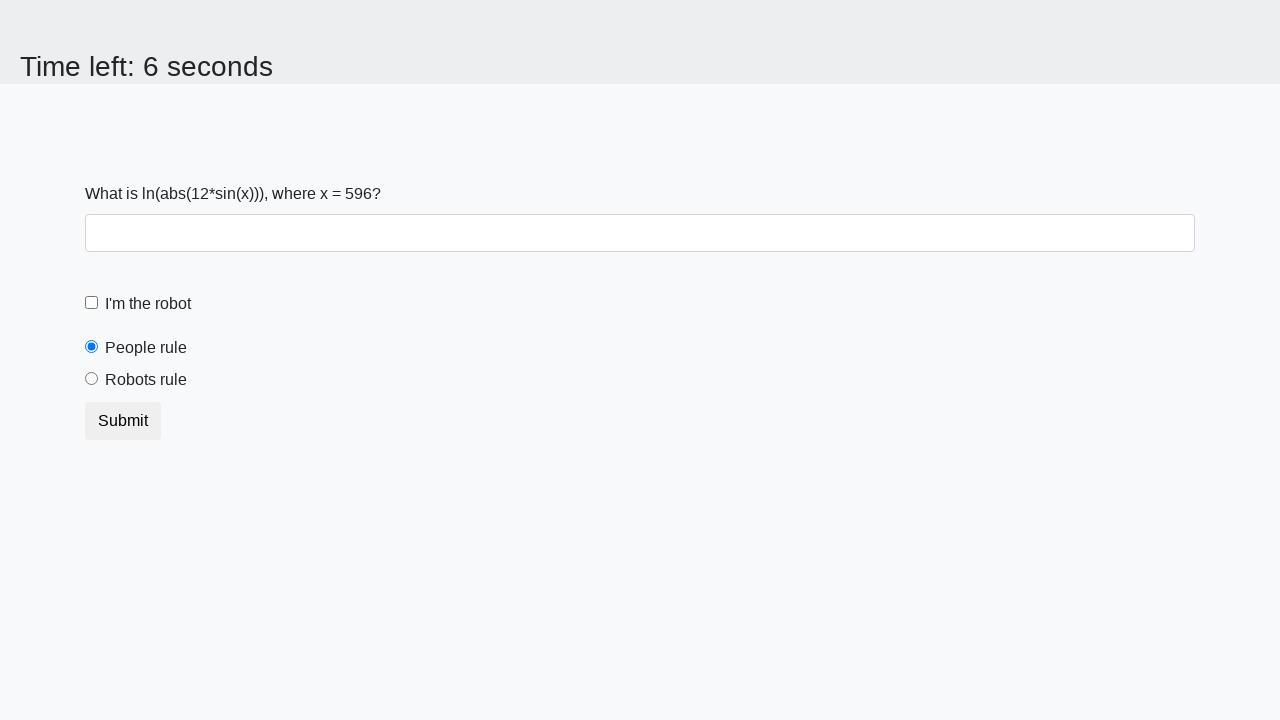

Retrieved input value from page: 596
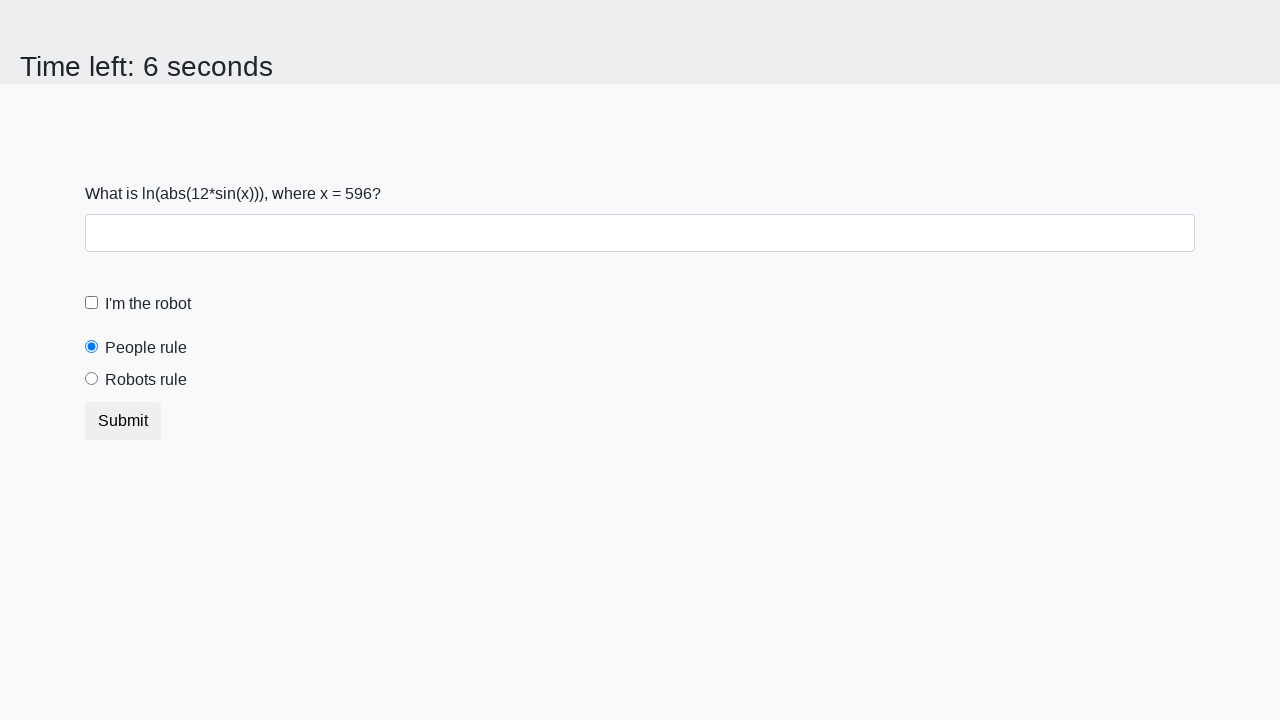

Calculated answer using logarithmic formula: 2.2427625218257057
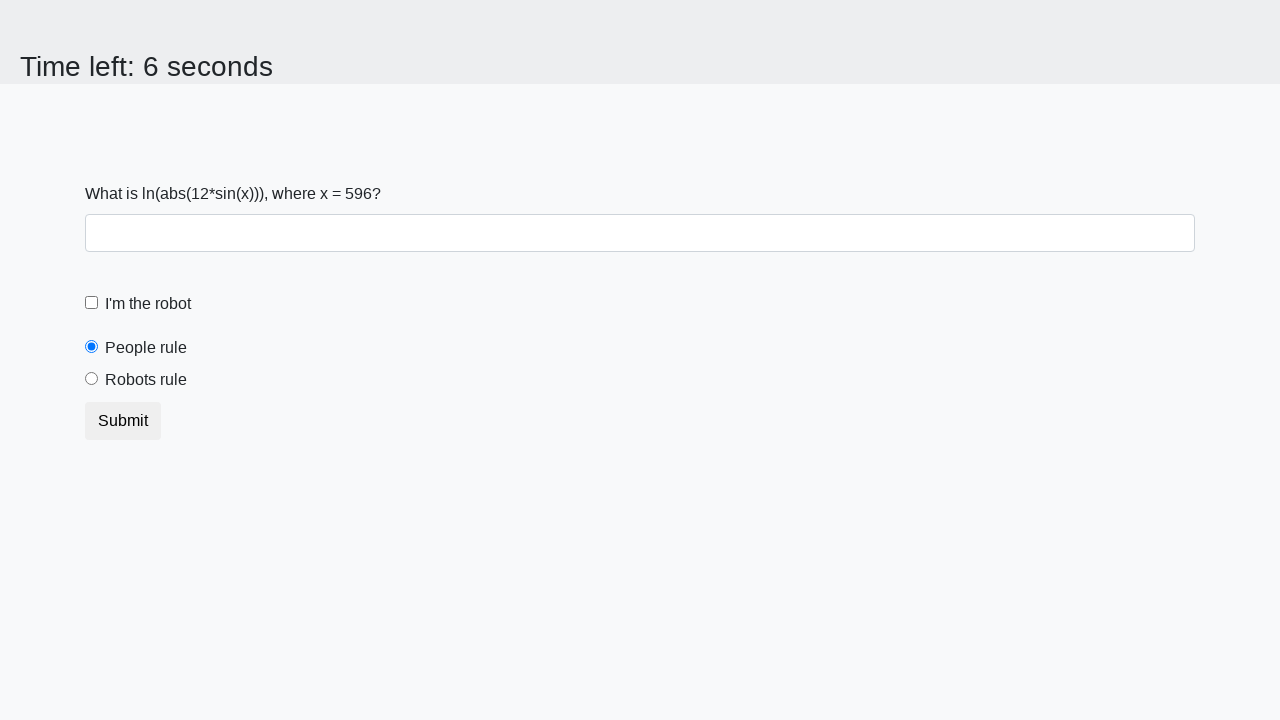

Filled answer field with calculated value: 2.2427625218257057 on div.form-group input
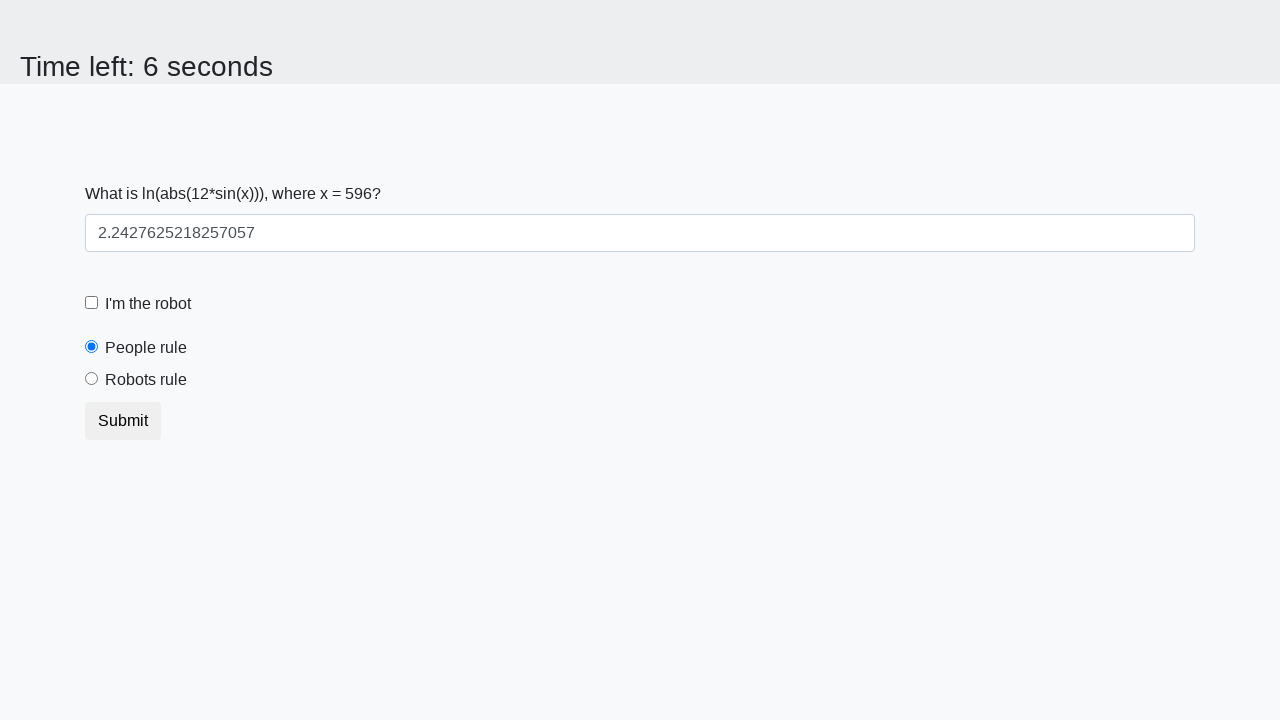

Checked the checkbox at (92, 303) on input[type="checkbox"]
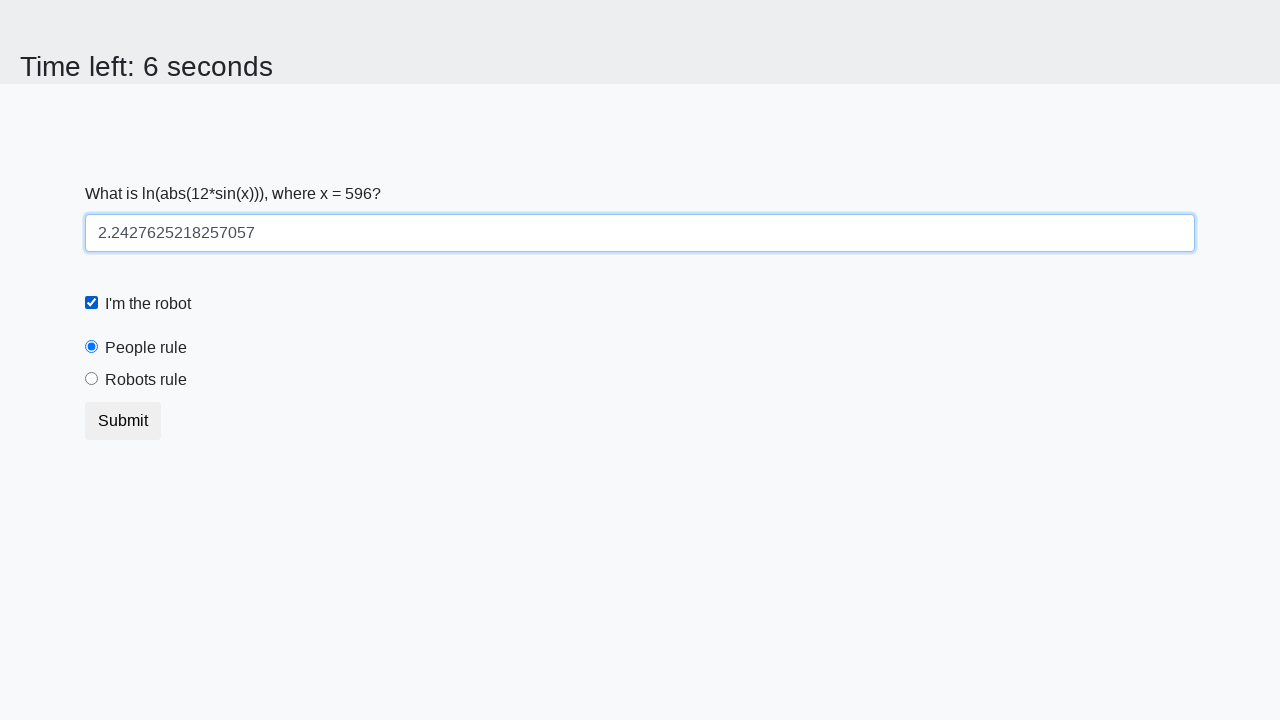

Selected the 'robots rule' radio button at (92, 379) on input#robotsRule
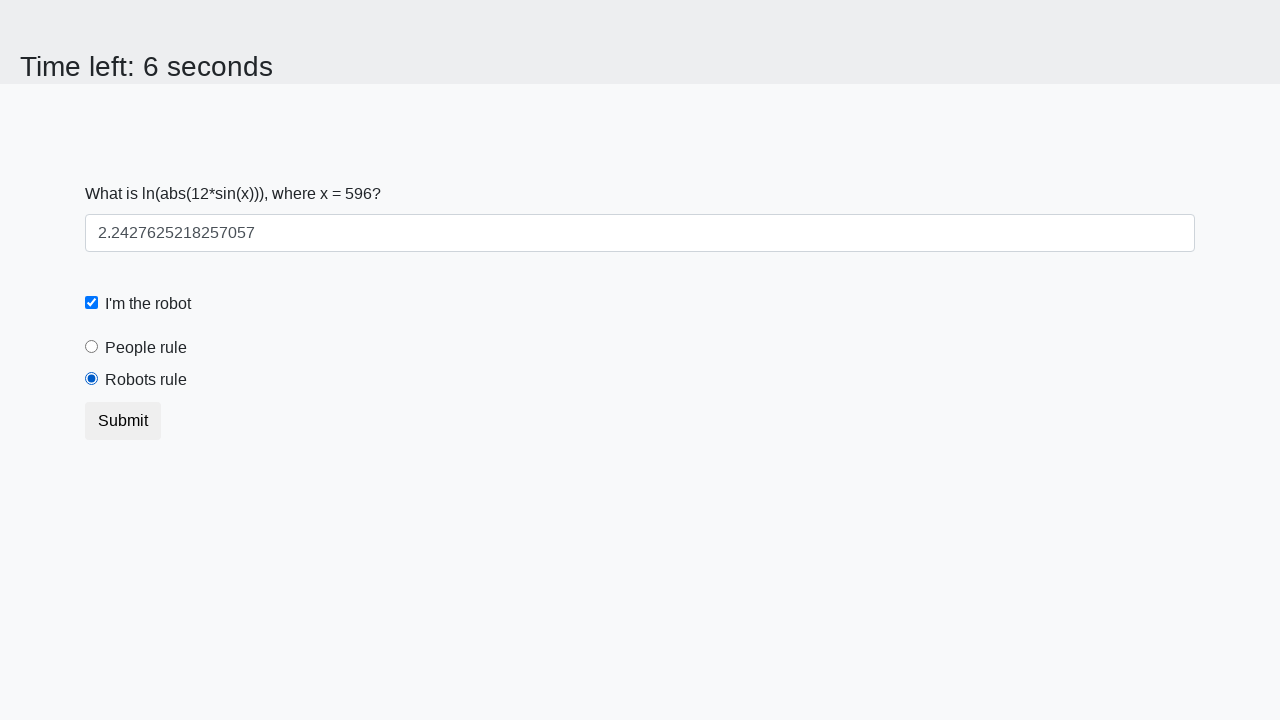

Clicked the submit button to complete the form at (123, 421) on button
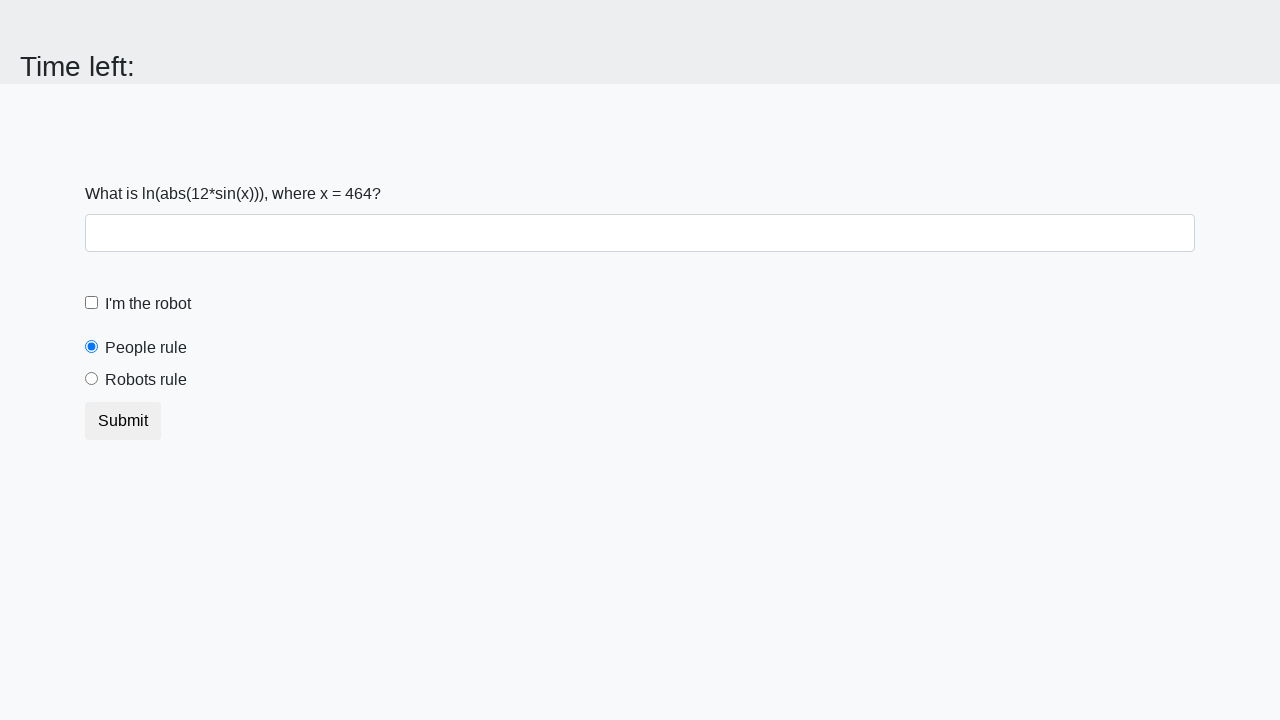

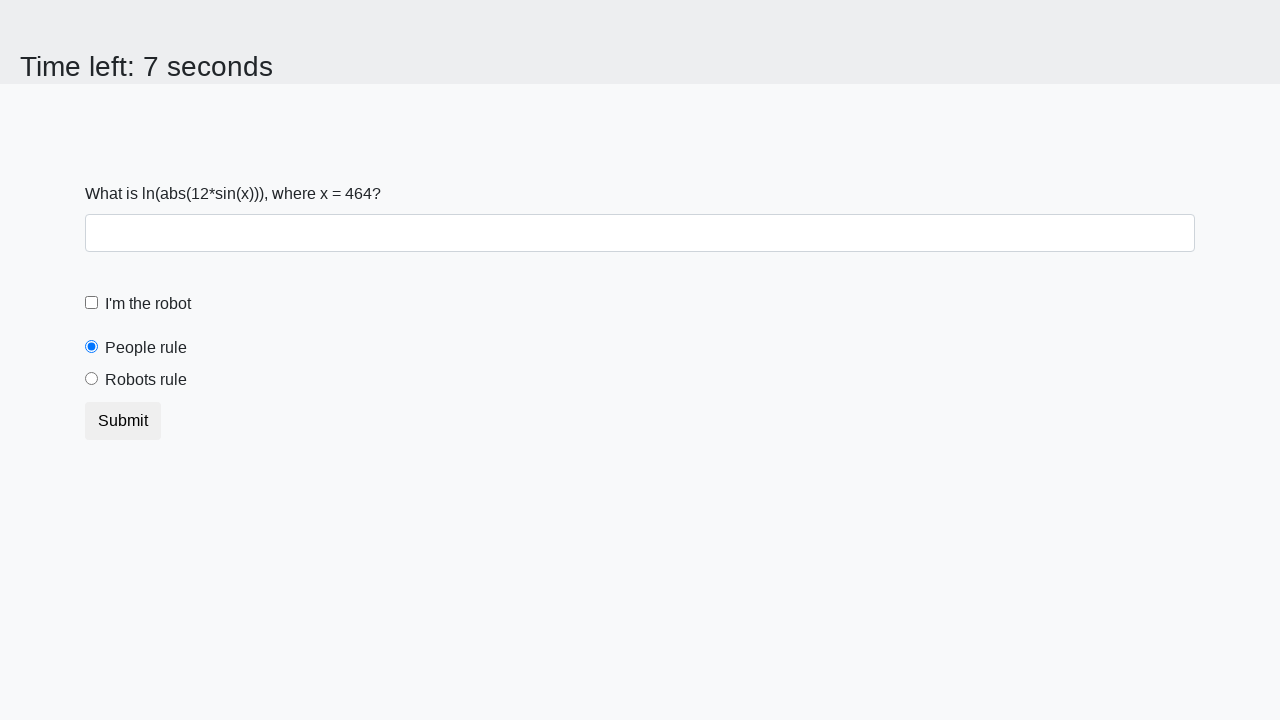